Tests dynamic loading with excessive wait time (10 seconds) before checking if element is displayed

Starting URL: https://automationfc.github.io/dynamic-loading/

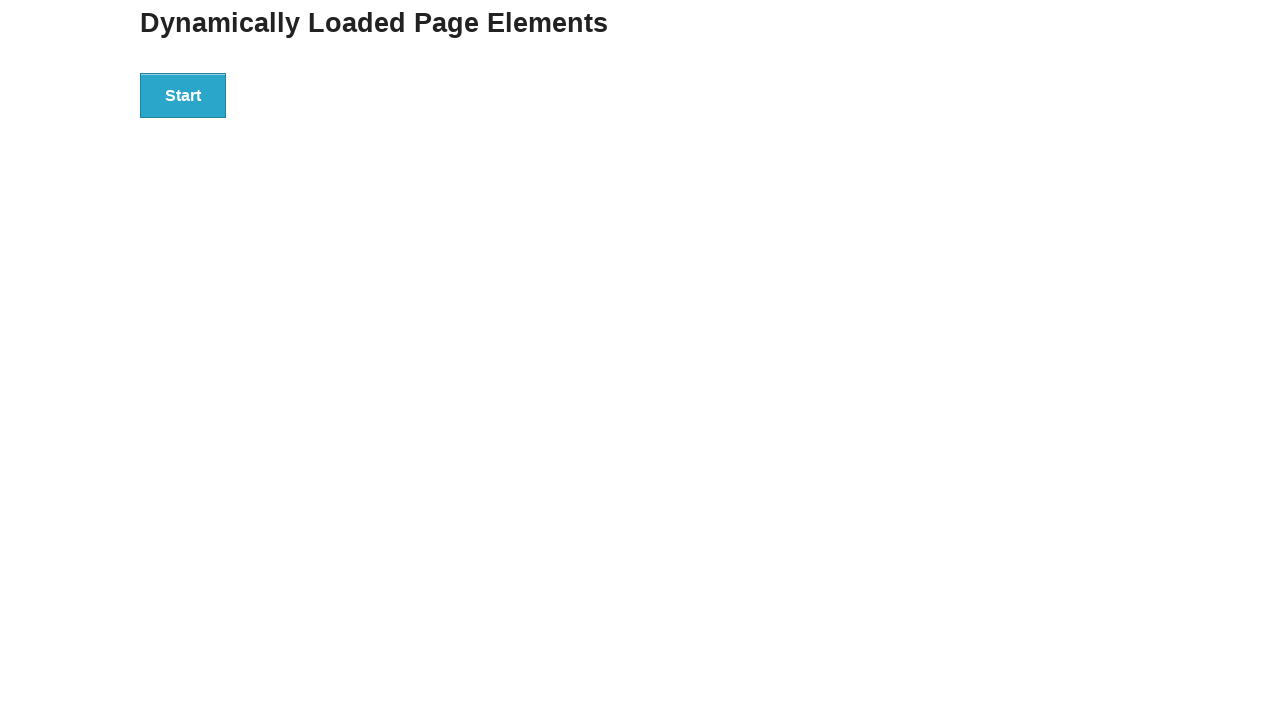

Clicked Start button to trigger dynamic loading at (183, 95) on xpath=//button[text()='Start']
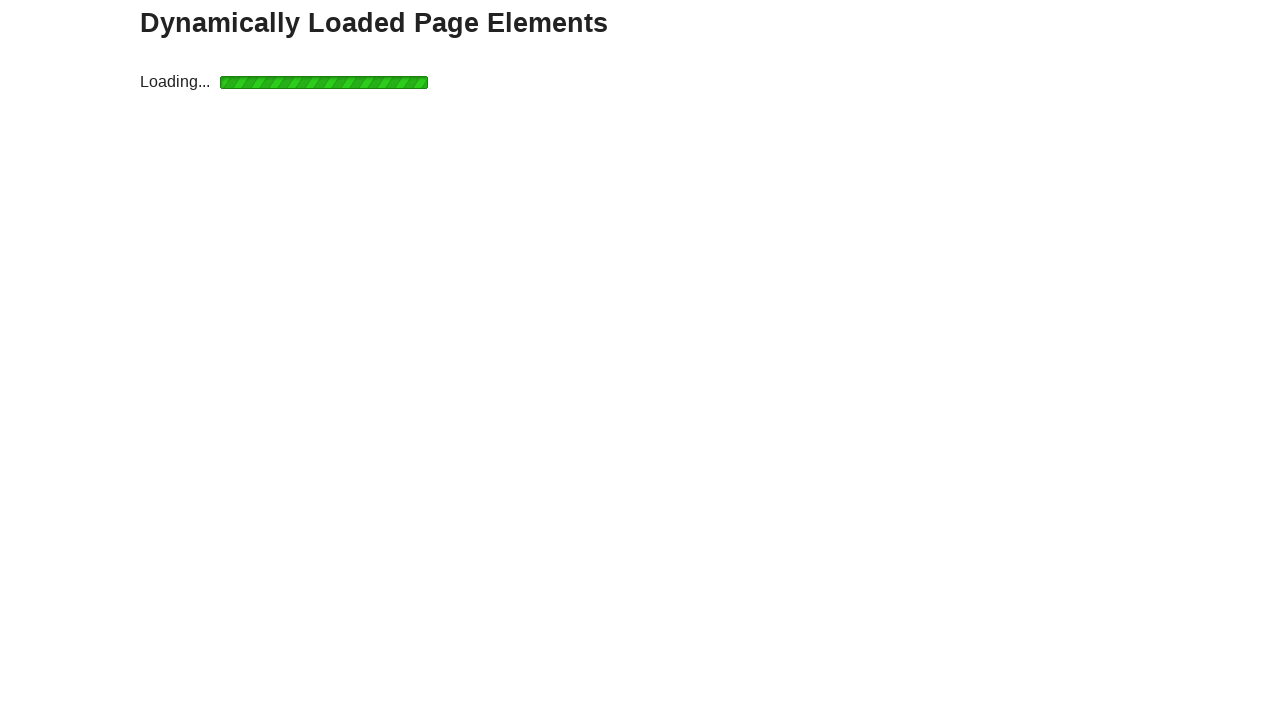

Waited 10 seconds for element to load (excessive wait time)
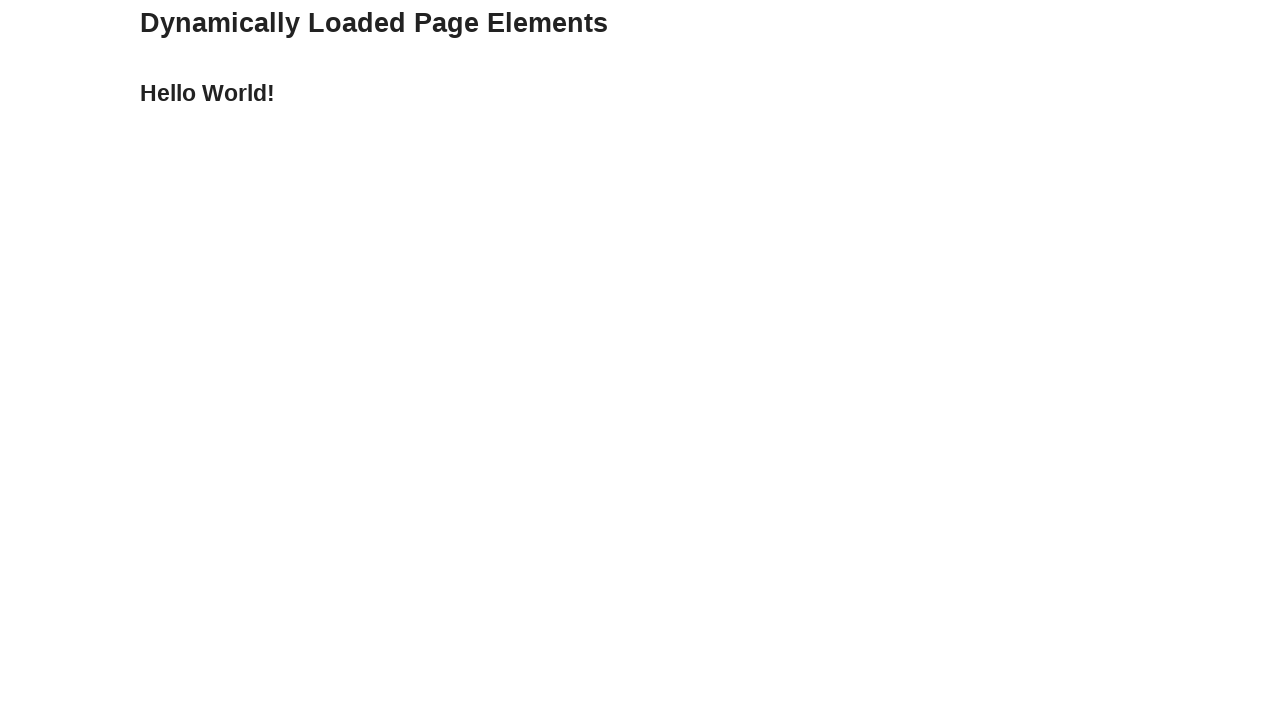

Verified 'Hello World!' text is displayed
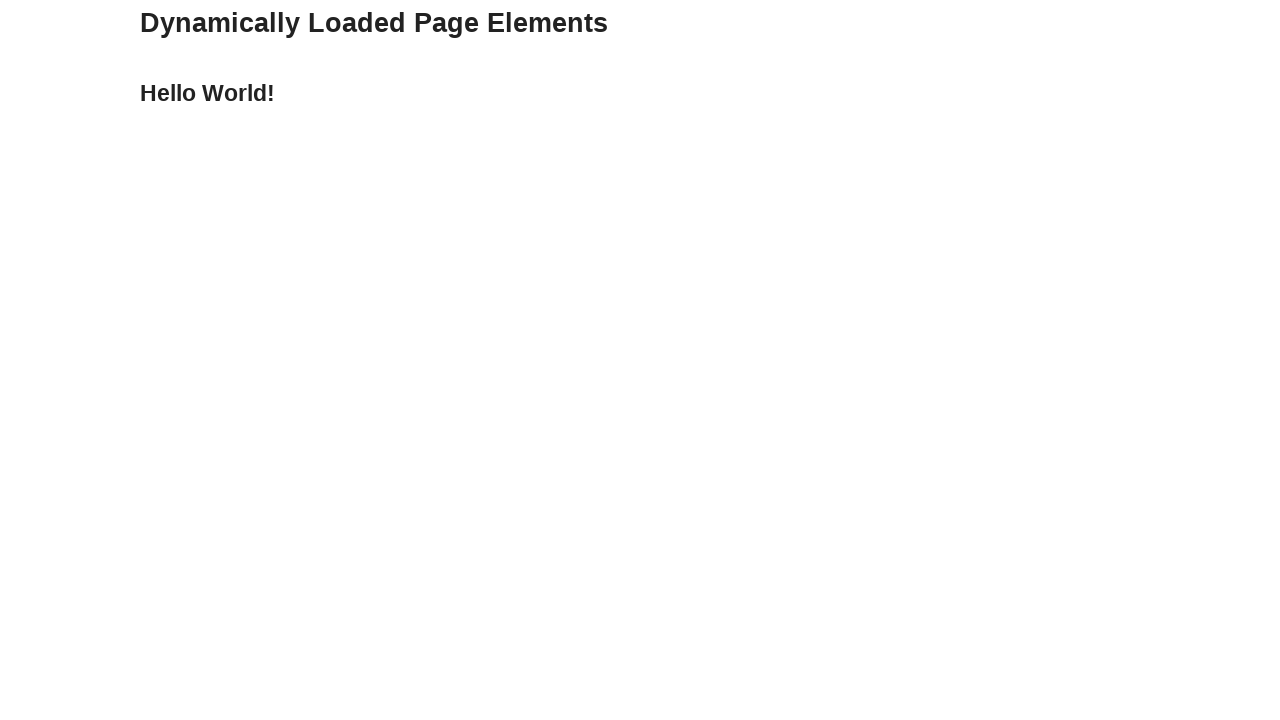

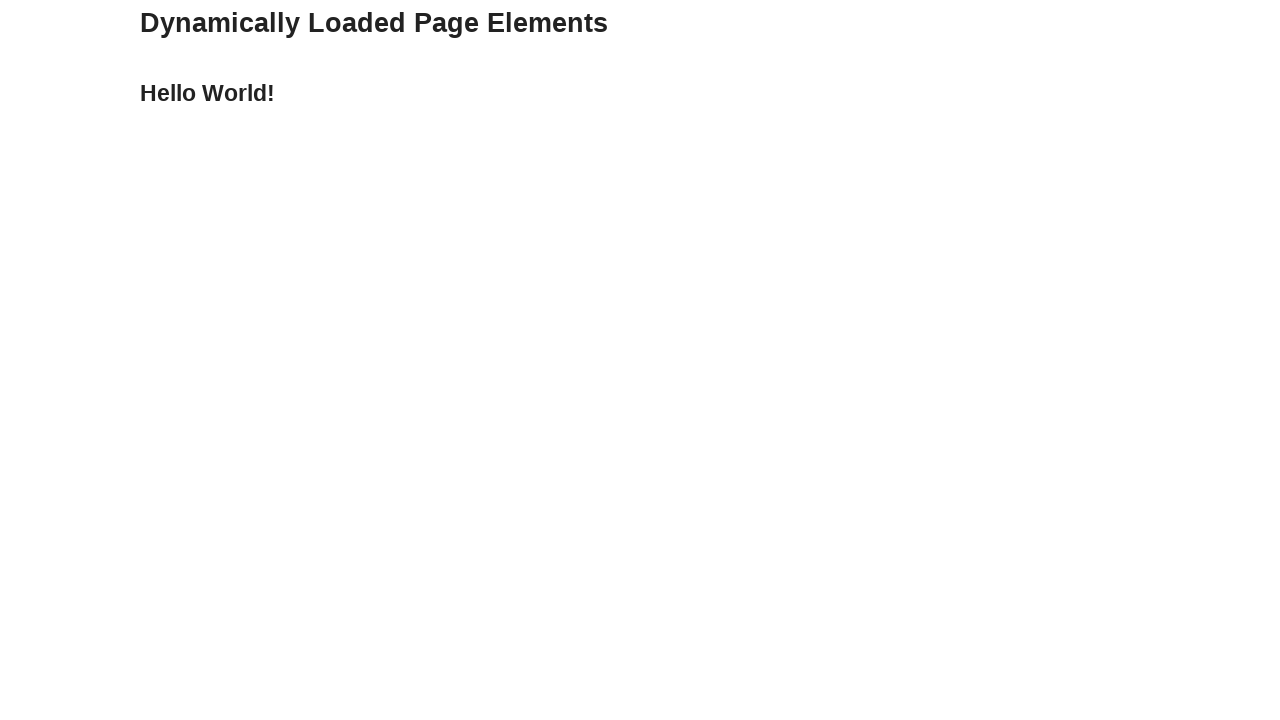